Tests dropdown selection functionality on an interest calculator page by selecting "annually" from the compound interest frequency dropdown

Starting URL: http://www.calculator.net/interest-calculator.html

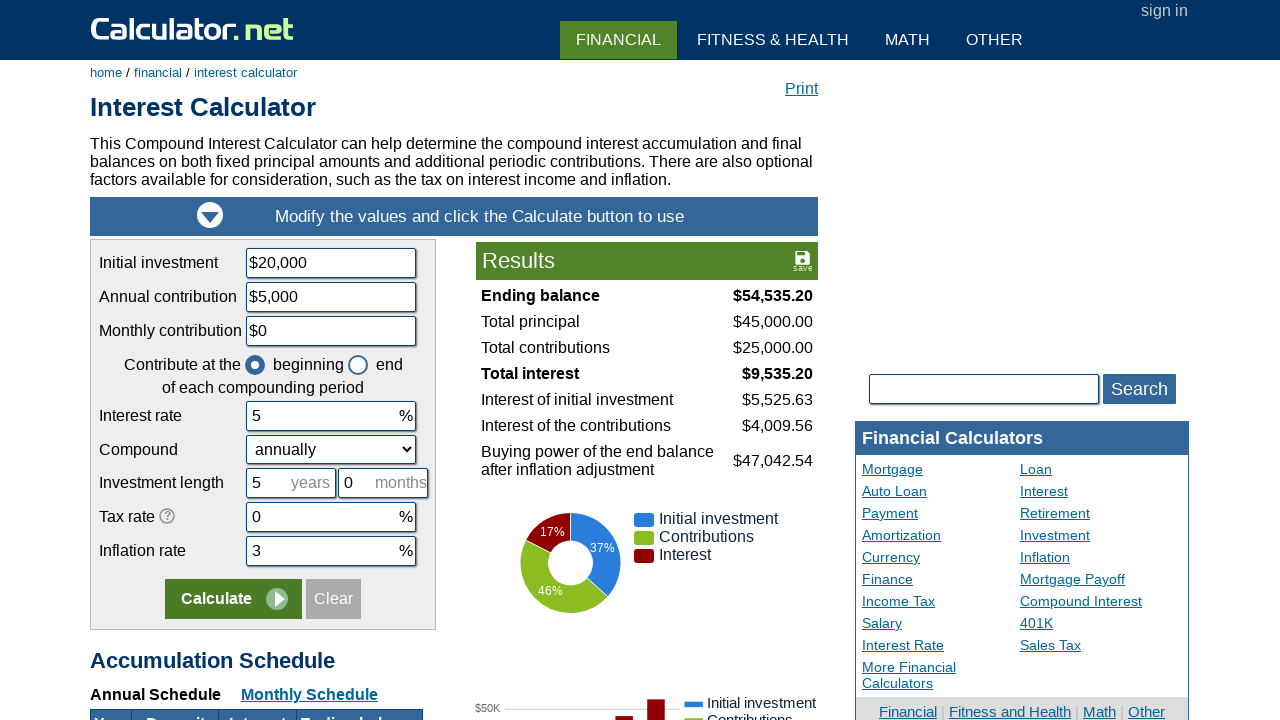

Waited for compound interest frequency dropdown to be available
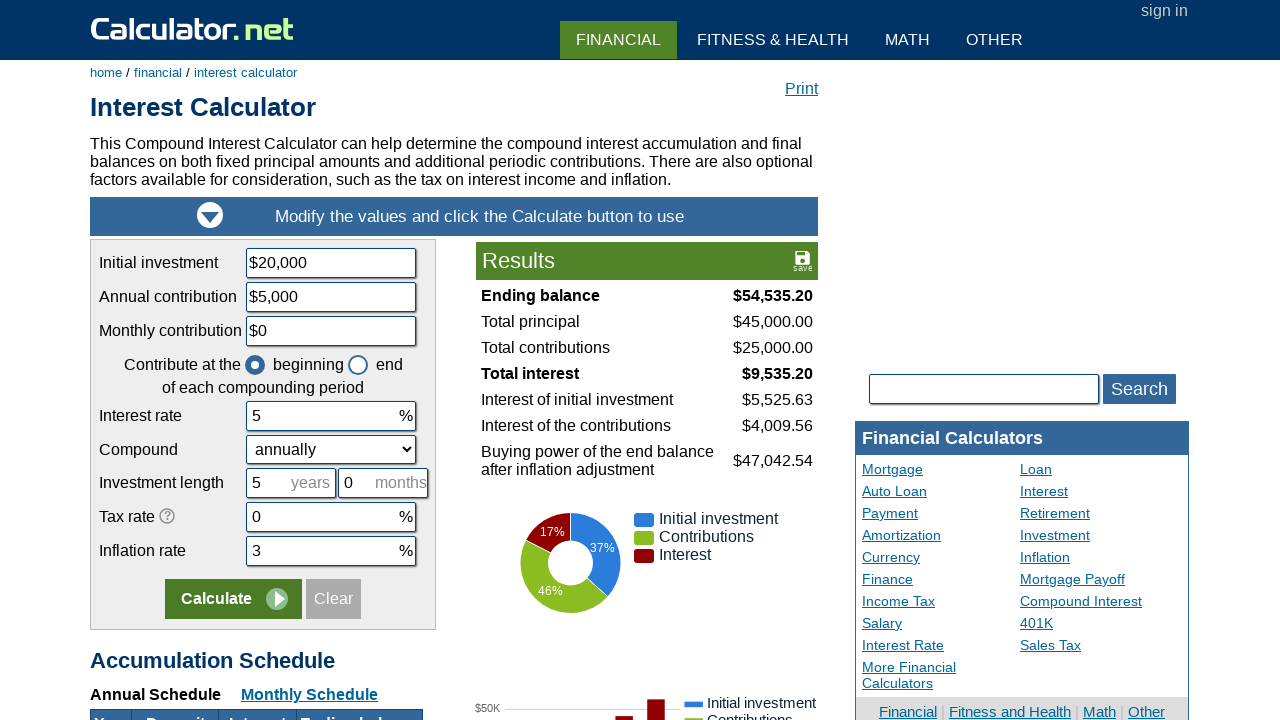

Selected 'annually' from the compound interest frequency dropdown on #ccompound
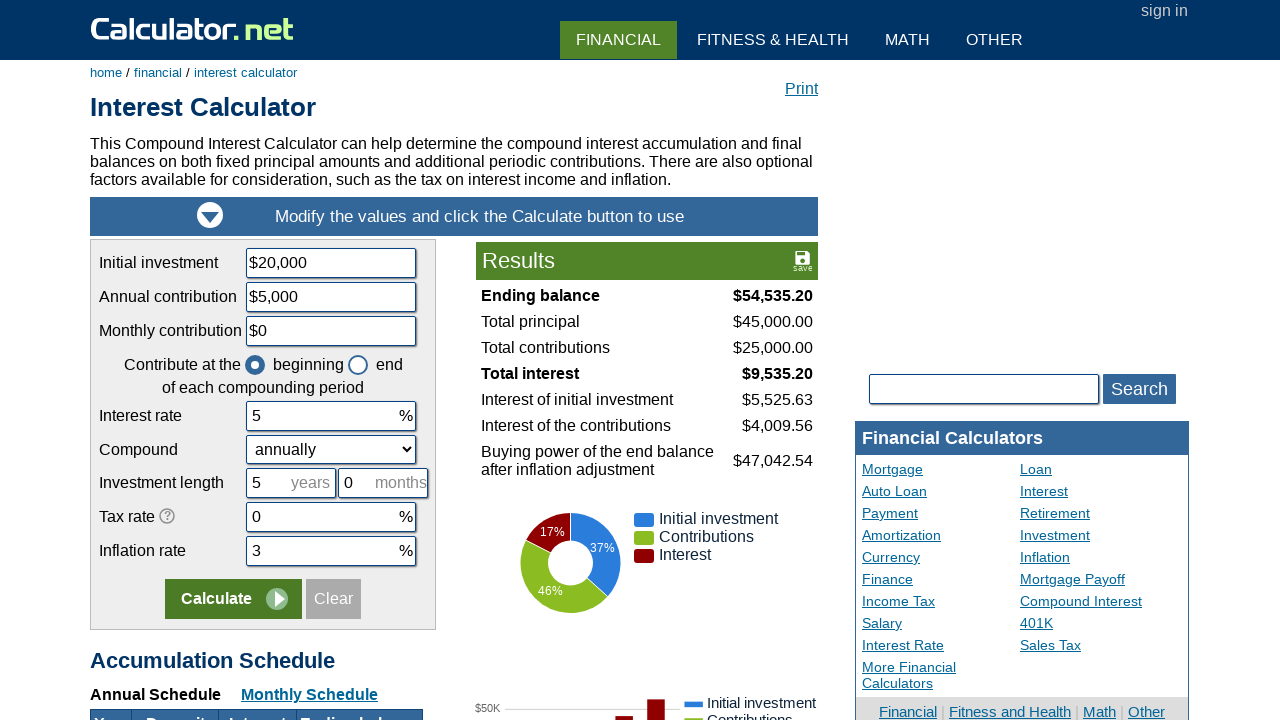

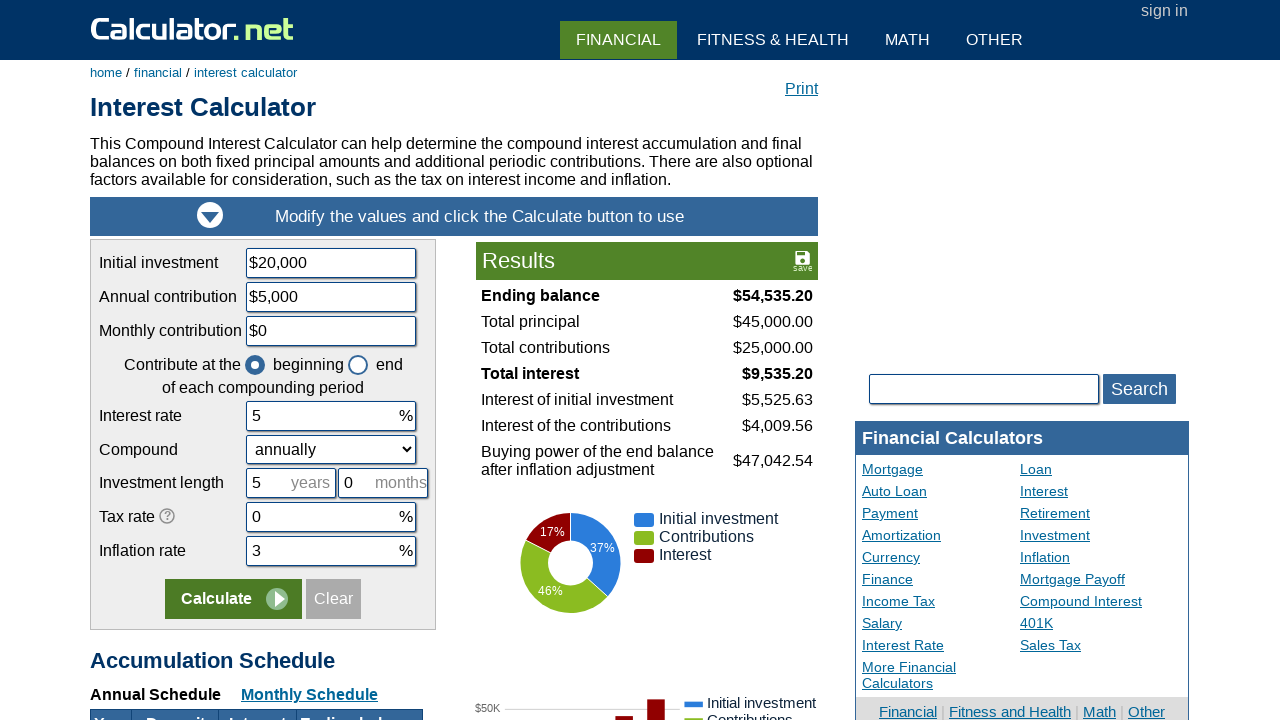